Tests the copy functionality by entering code, formatting it, and clicking the copy button.

Starting URL: https://www.001236.xyz/en/beautifier

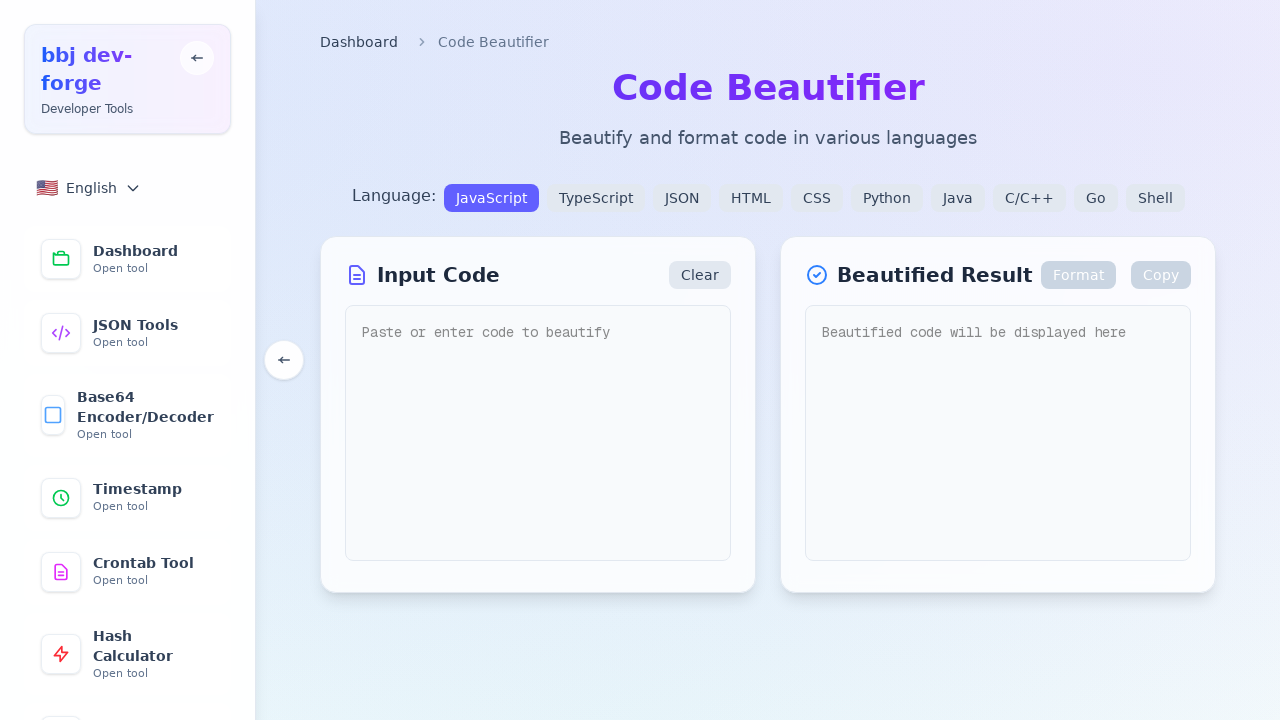

Waited for page to reach domcontentloaded state
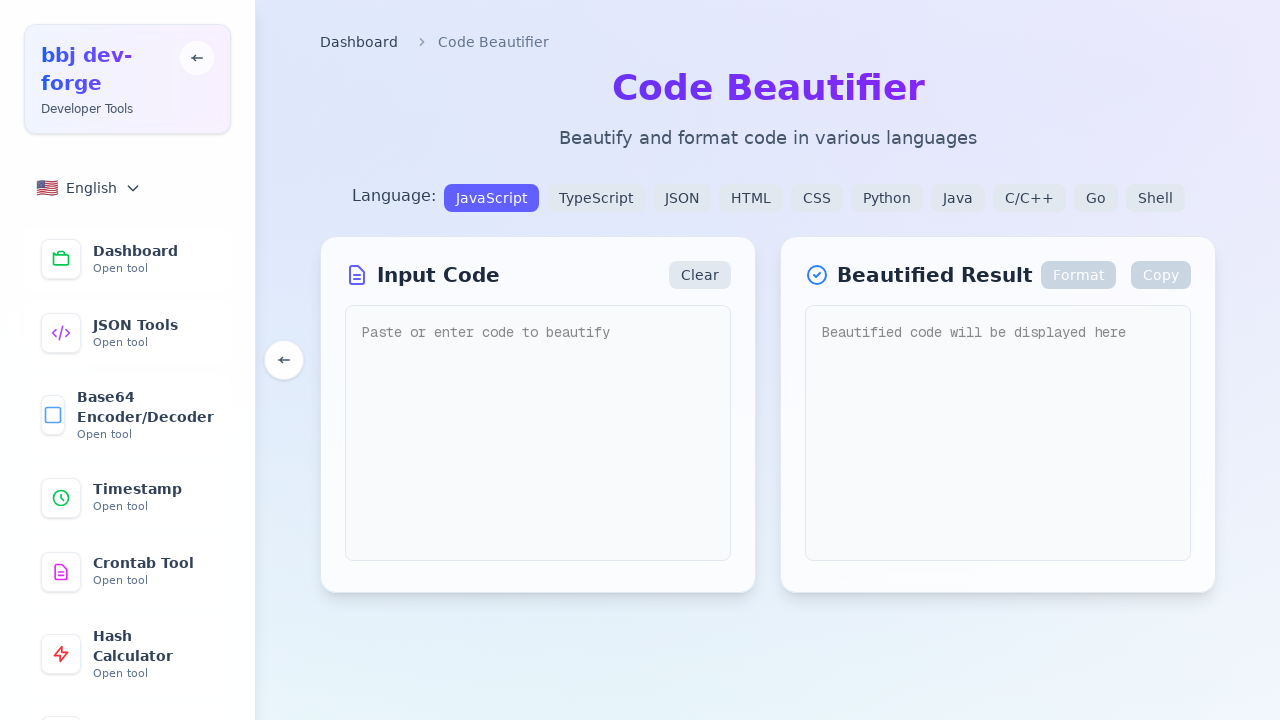

Waited 2 seconds for page to fully render
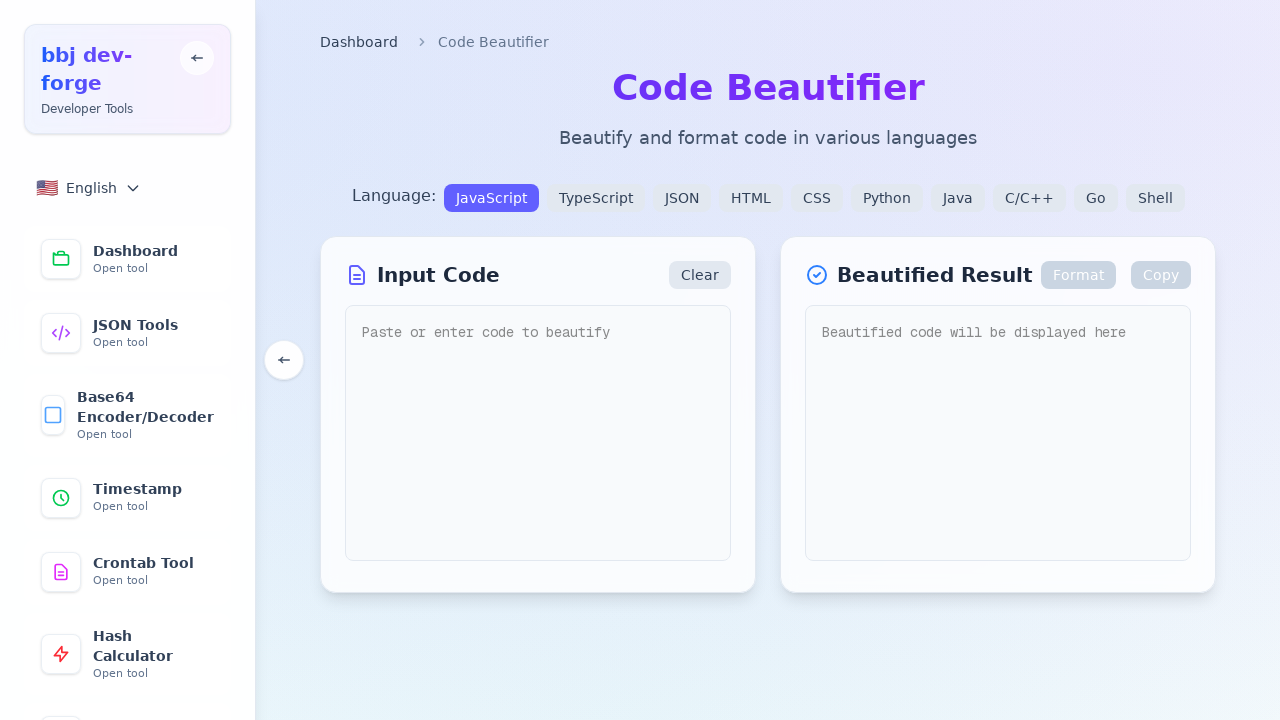

Entered JavaScript code into the beautifier textarea on textarea[placeholder="Paste or enter code to beautify"]
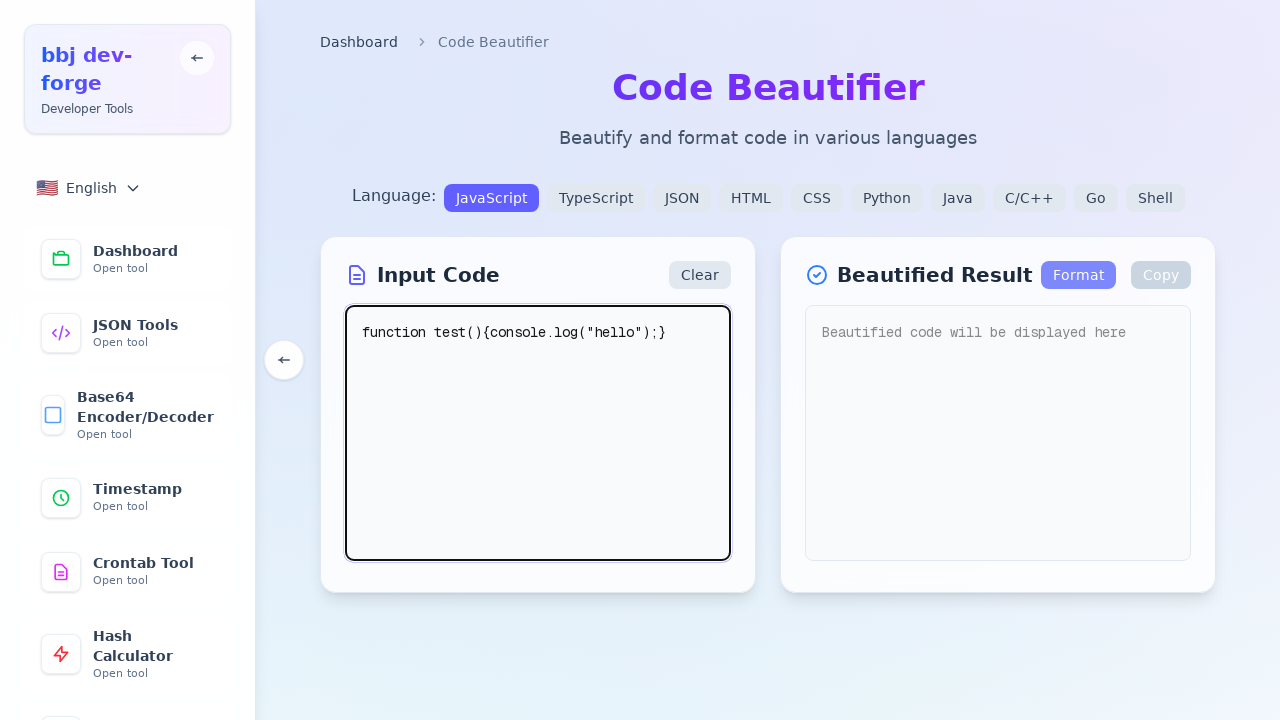

Clicked the Format button to beautify the code at (1078, 275) on button:has-text("Format")
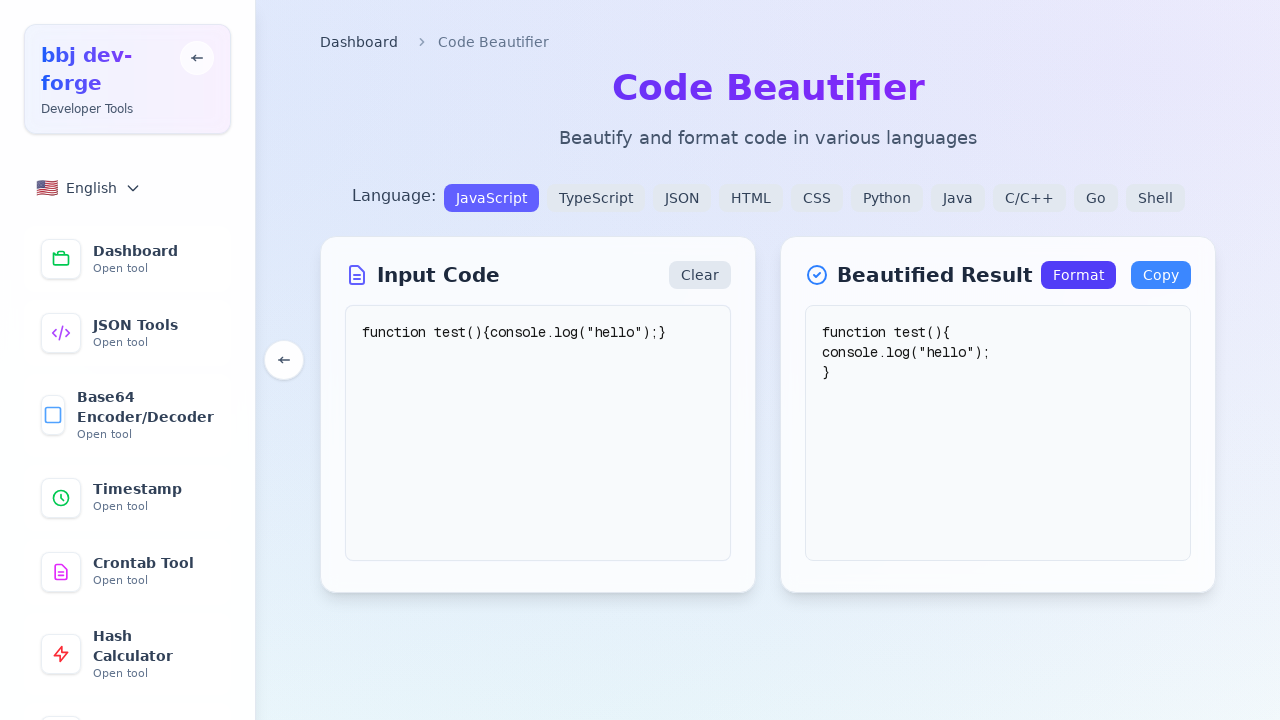

Waited 2 seconds for code beautification to complete
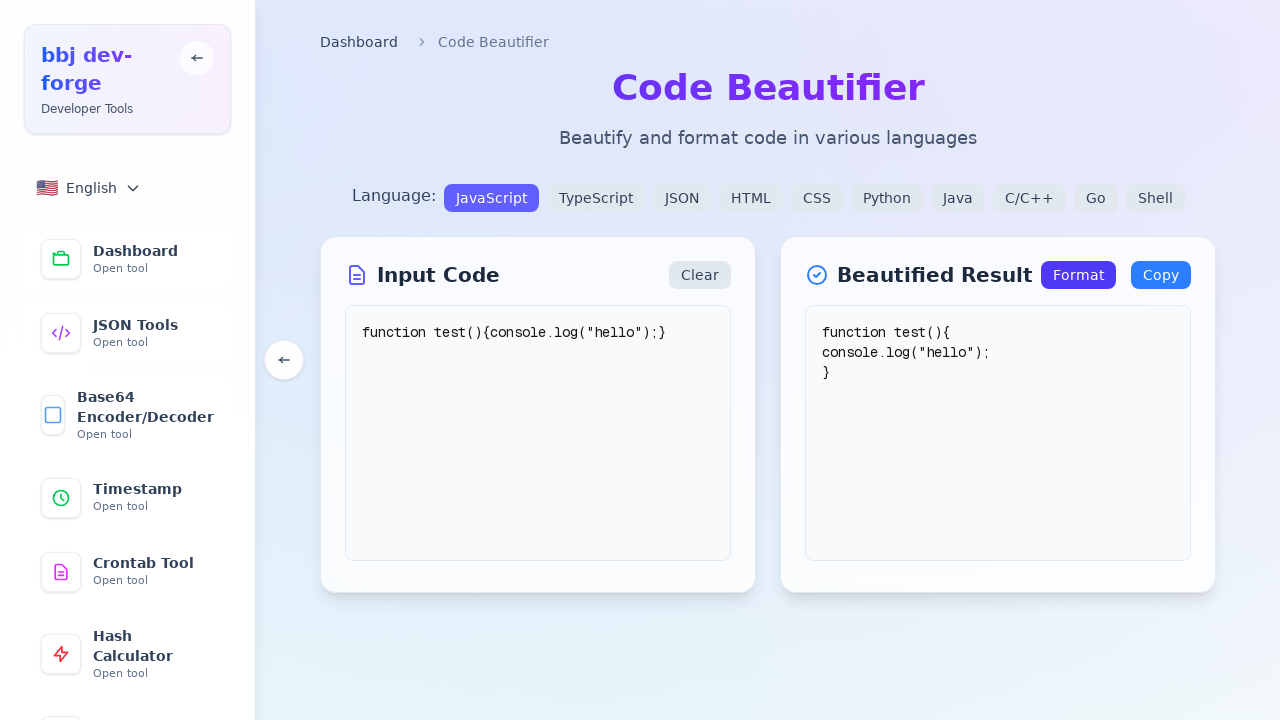

Clicked the Copy button to copy the formatted code at (1161, 275) on button:has-text("Copy")
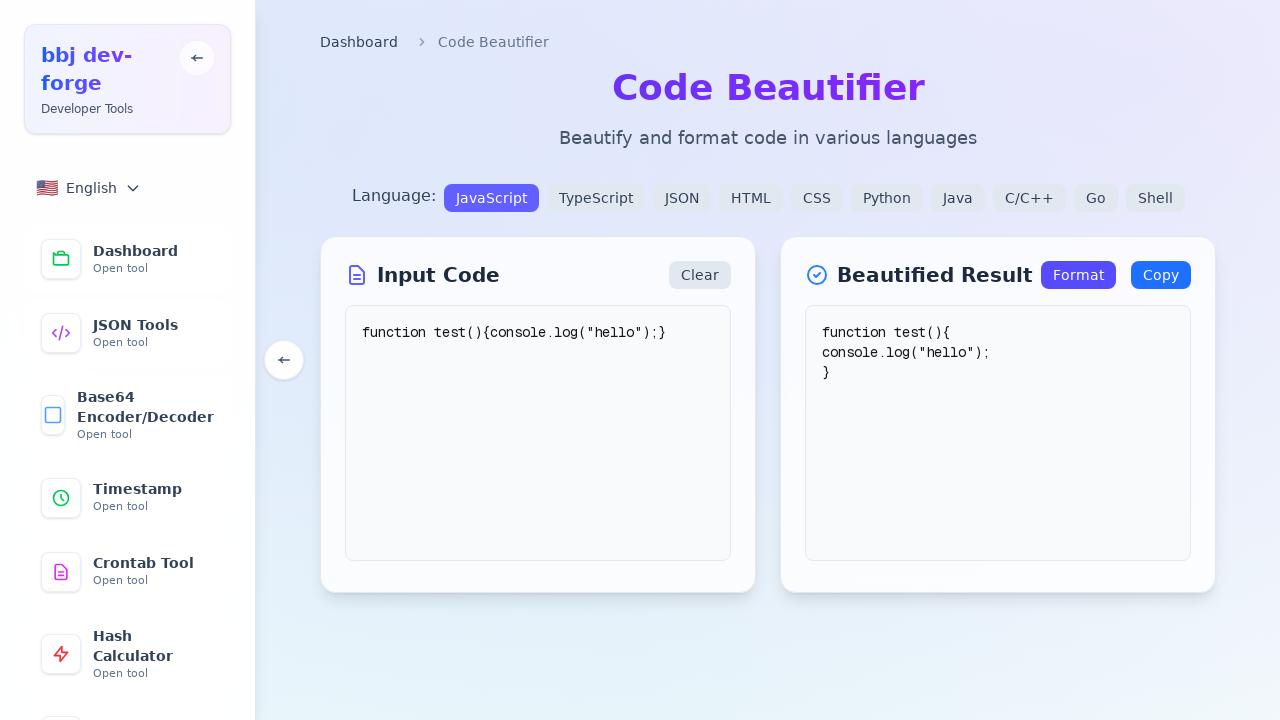

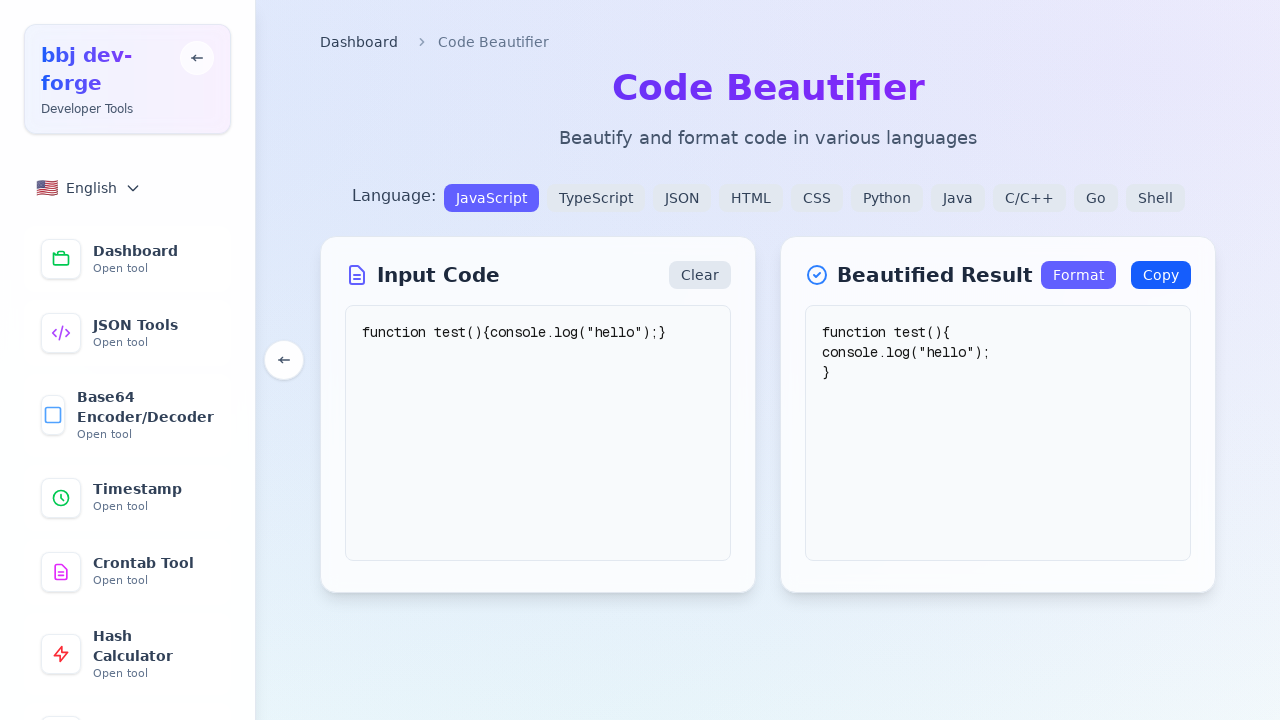